Tests adding a new employee to the Employee Manager application by clicking the add button, selecting the new employee, and filling in their name, phone, and title information

Starting URL: https://devmountain-qa.github.io/employee-manager/1.2_Version/index.html

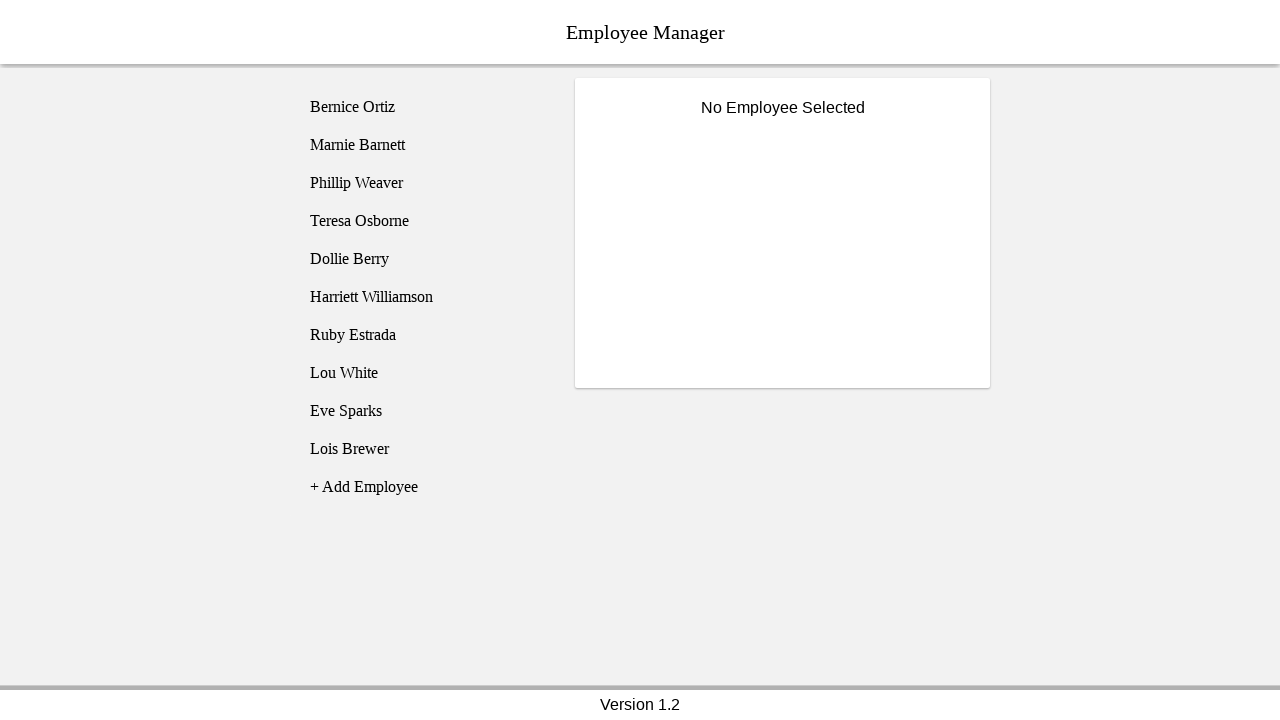

Page header loaded and visible
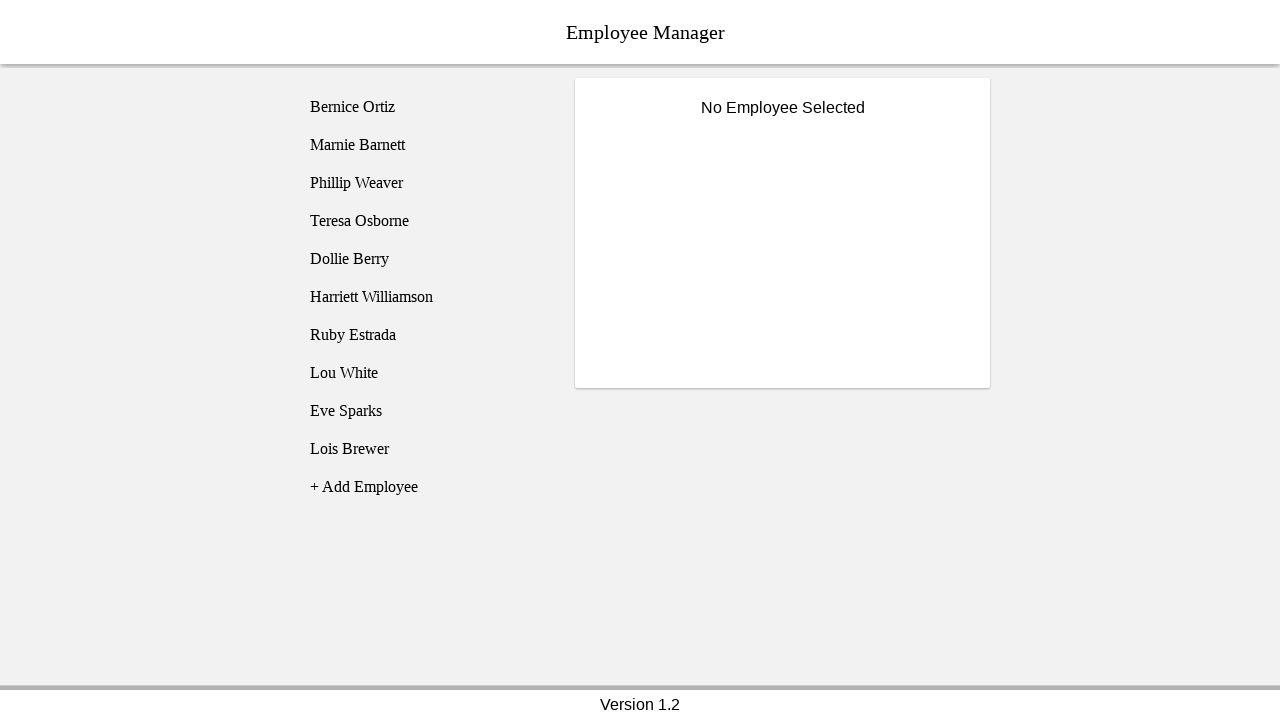

Clicked the Add Employee button at (425, 487) on [name="addEmployee"]
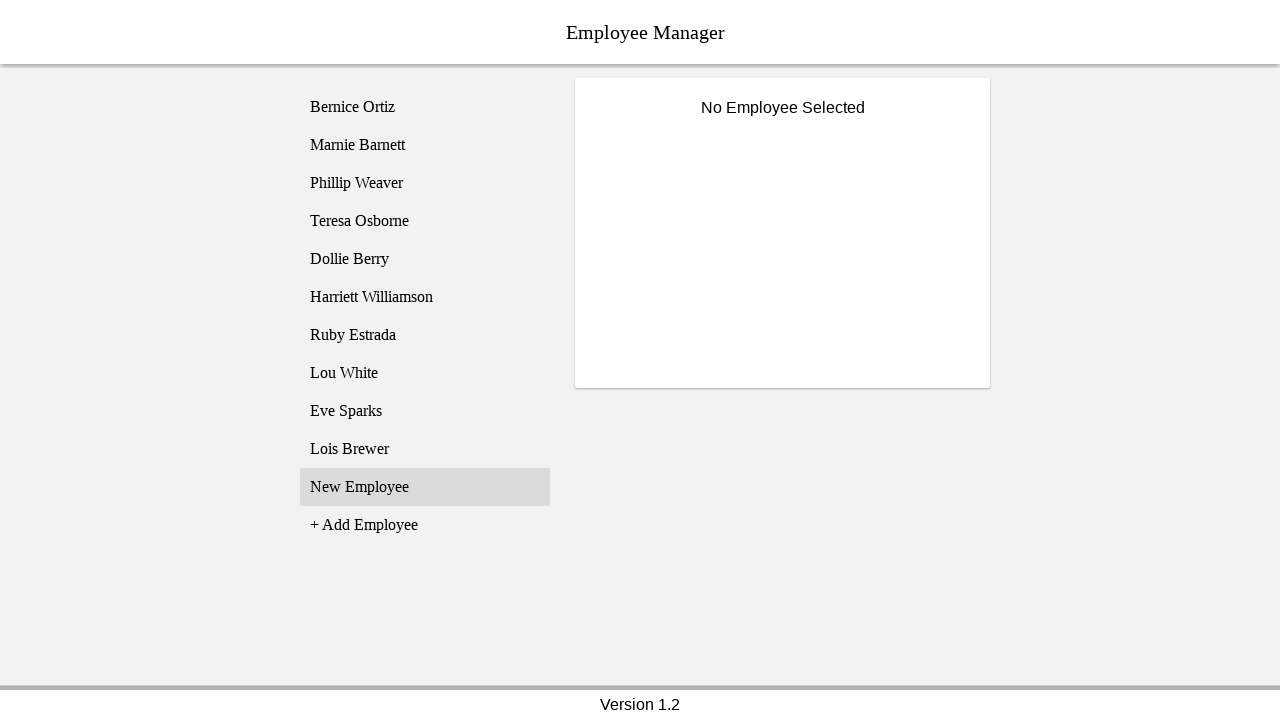

Selected the newly created employee (employee11) at (425, 487) on [name="employee11"]
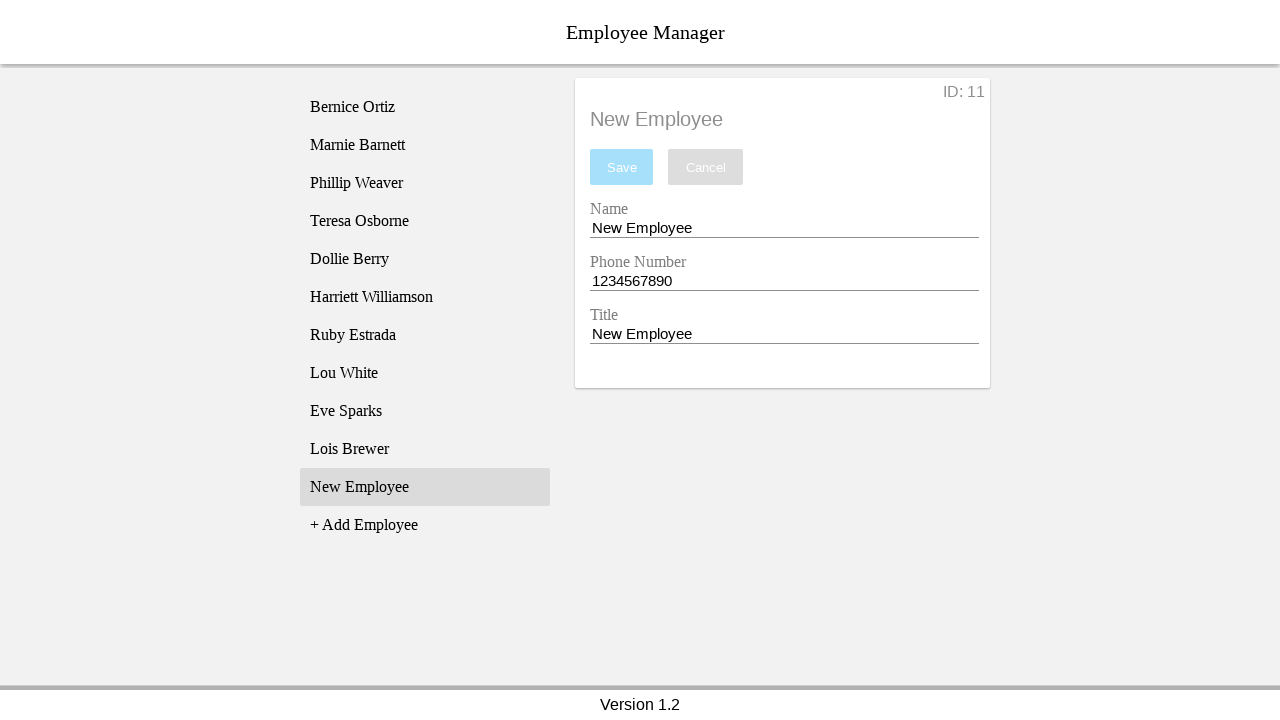

Clicked the name entry field at (784, 228) on [name="nameEntry"]
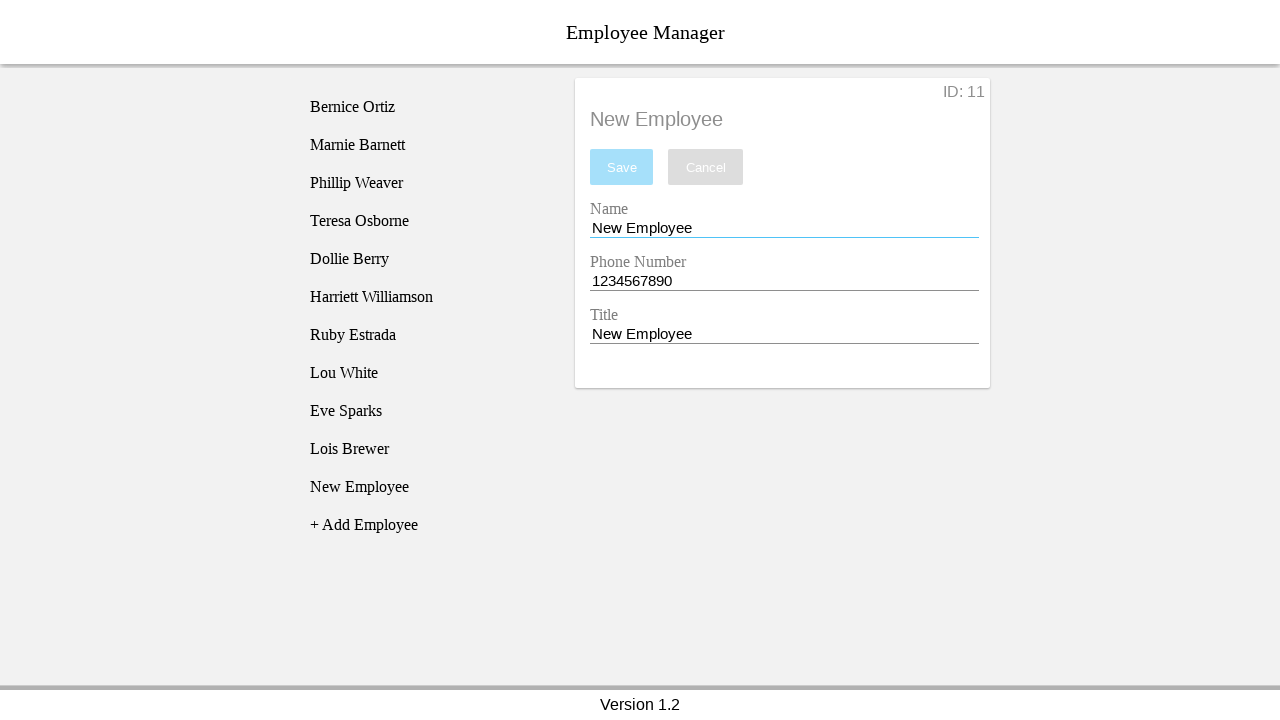

Cleared the name entry field on [name="nameEntry"]
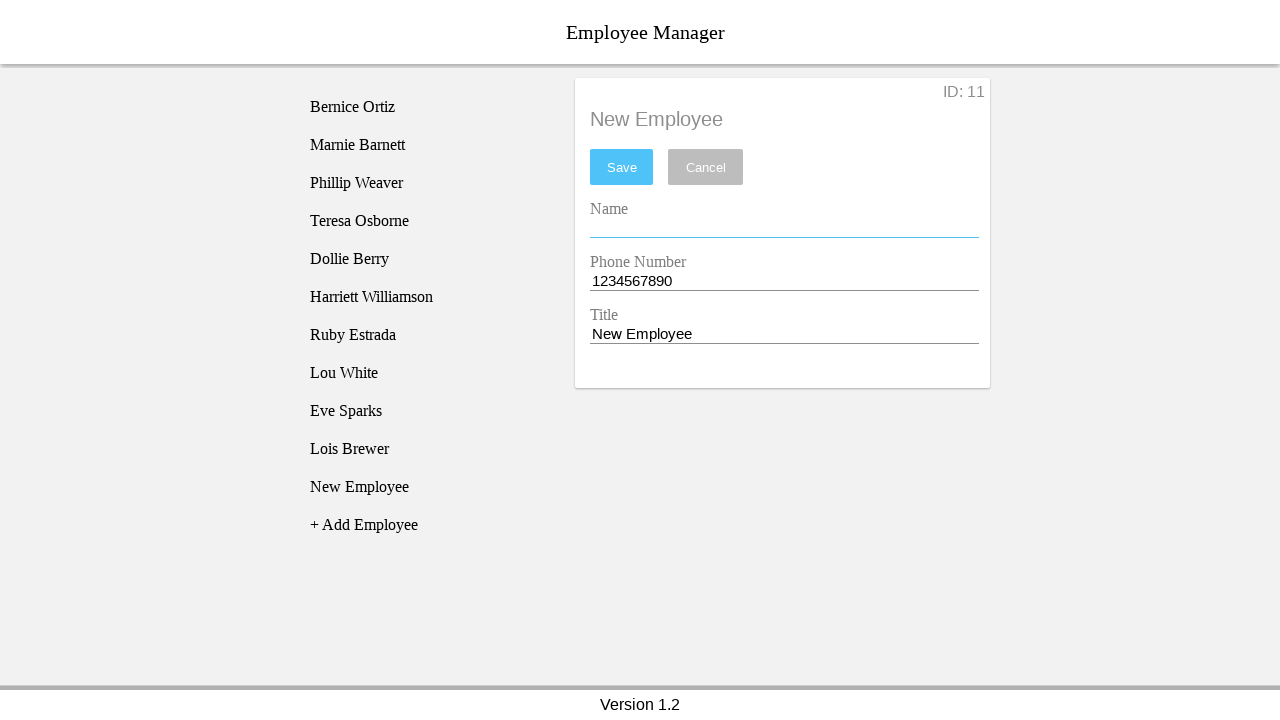

Filled name field with 'Guy Smiley' on [name="nameEntry"]
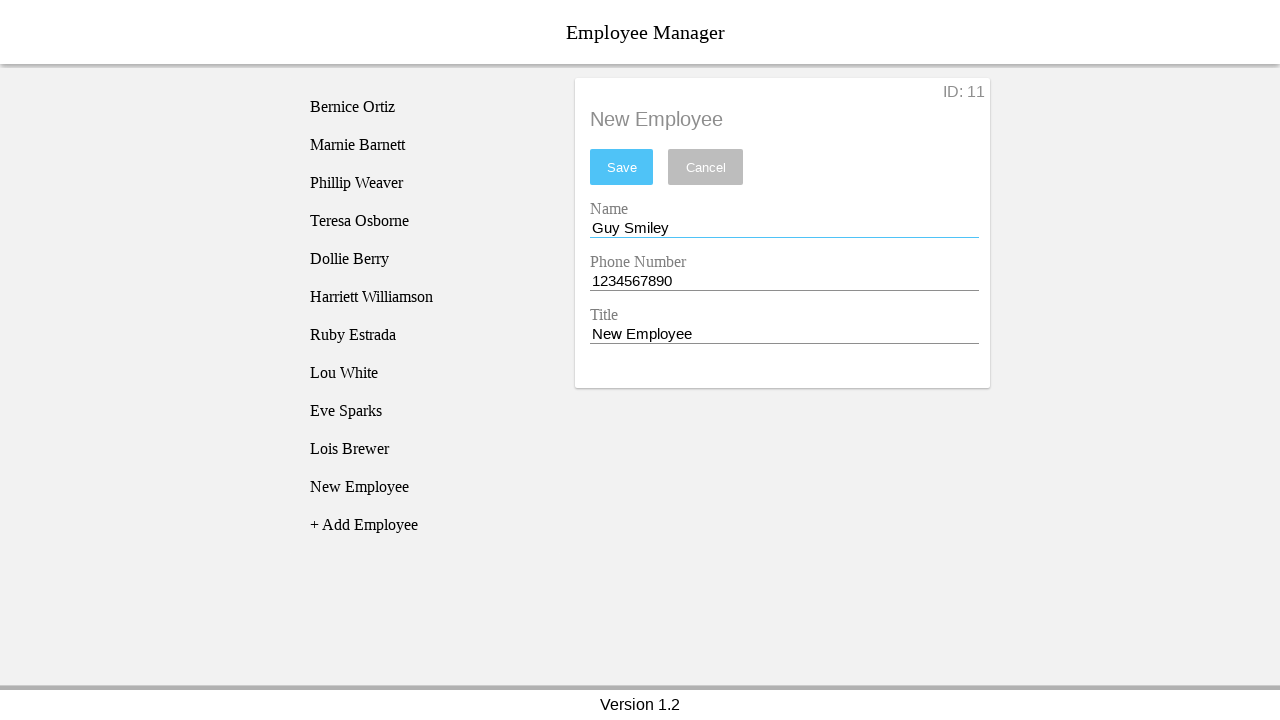

Clicked the phone entry field at (784, 281) on [name="phoneEntry"]
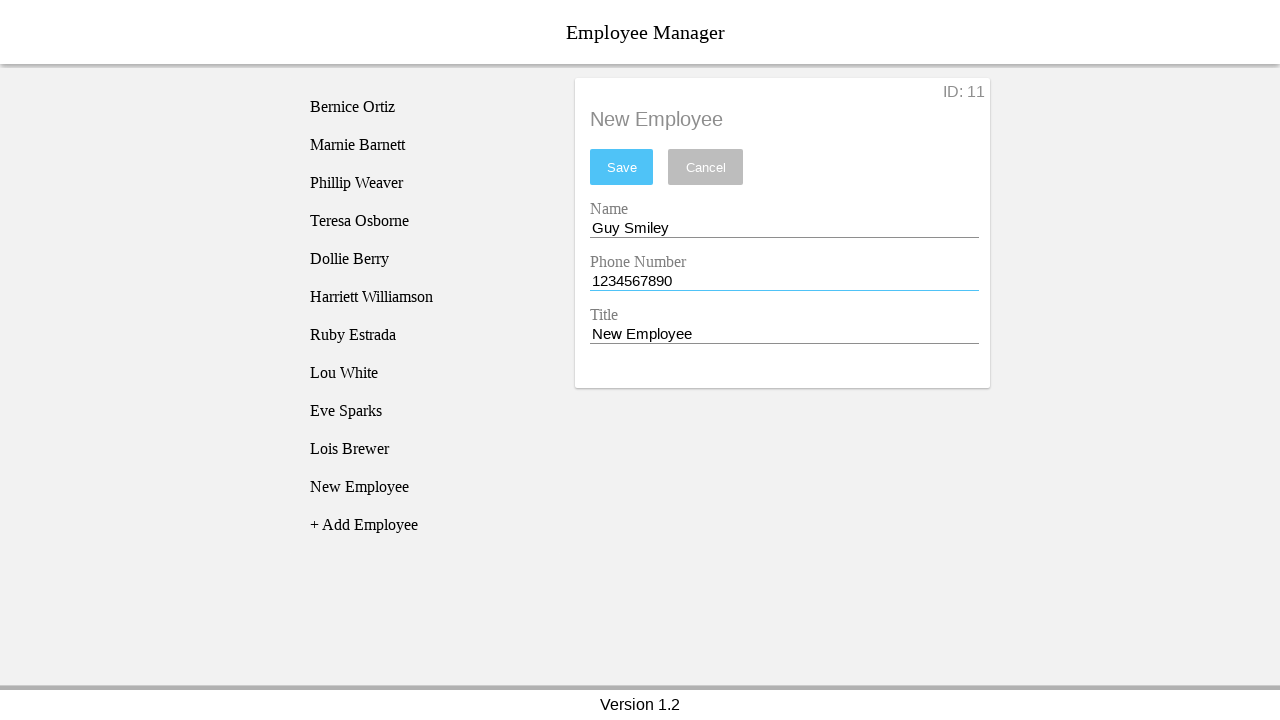

Cleared the phone entry field on [name="phoneEntry"]
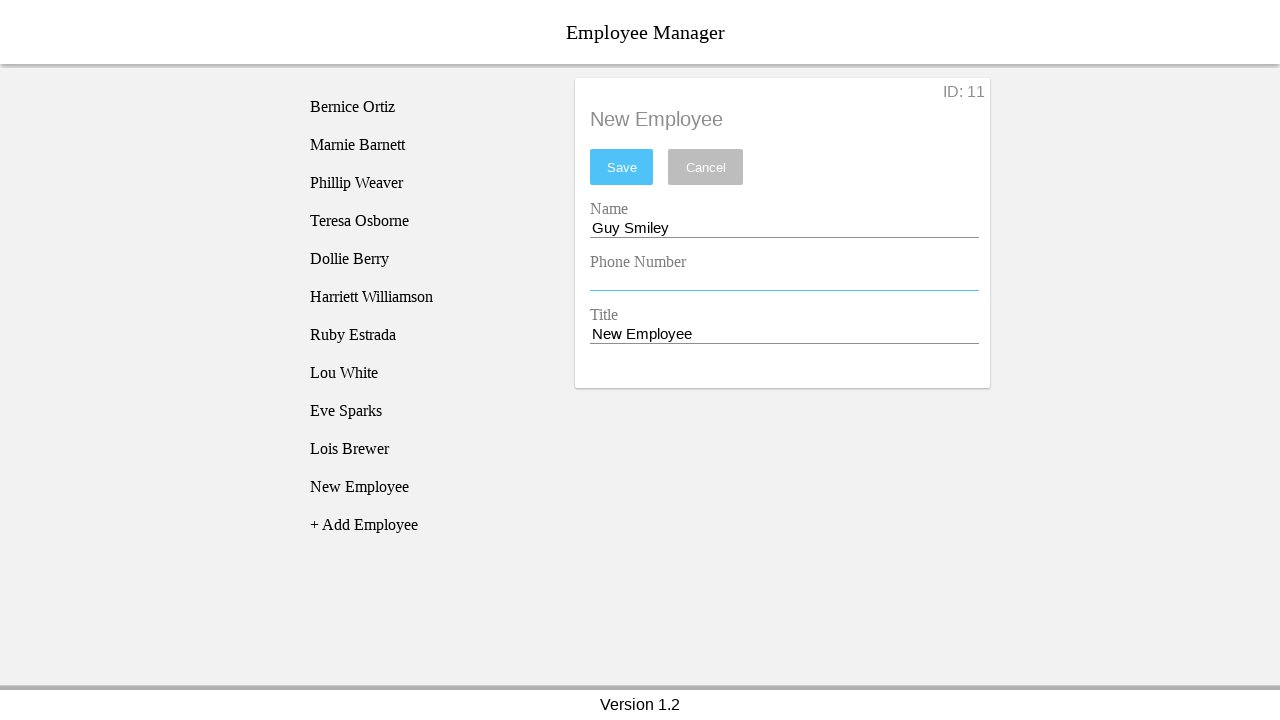

Filled phone field with '18004561234' on [name="phoneEntry"]
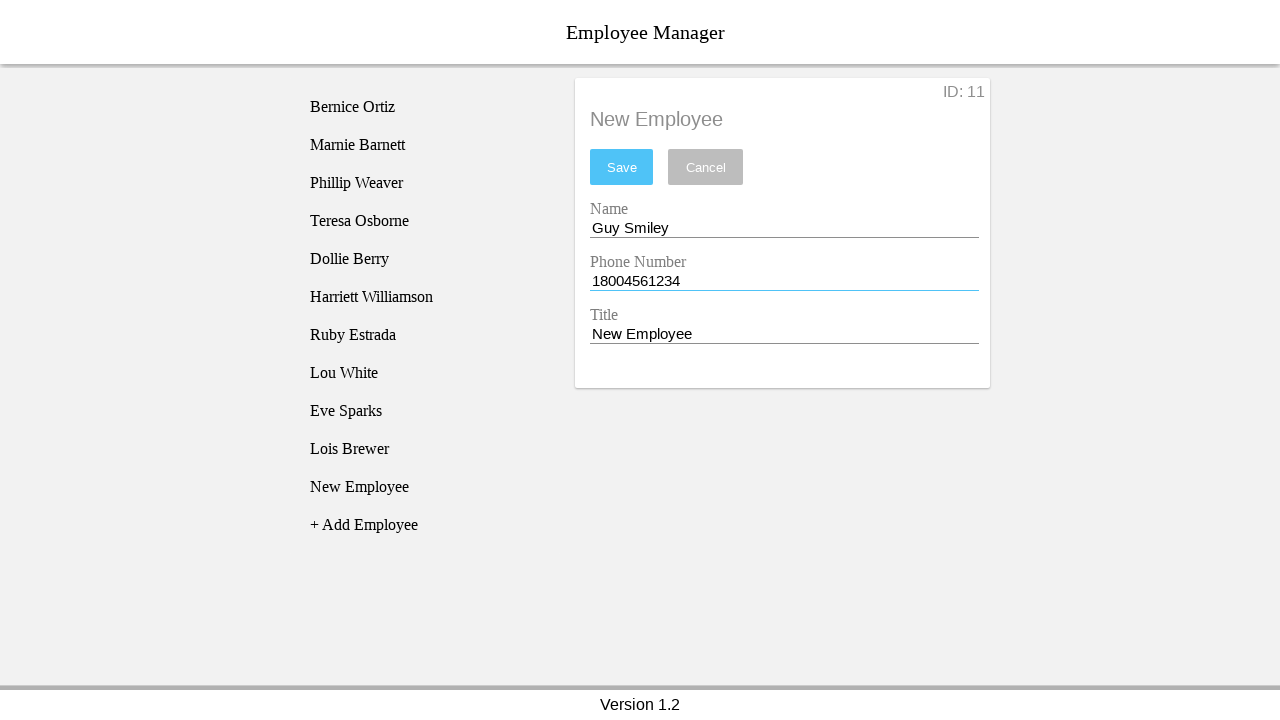

Clicked the title entry field at (784, 334) on [name="titleEntry"]
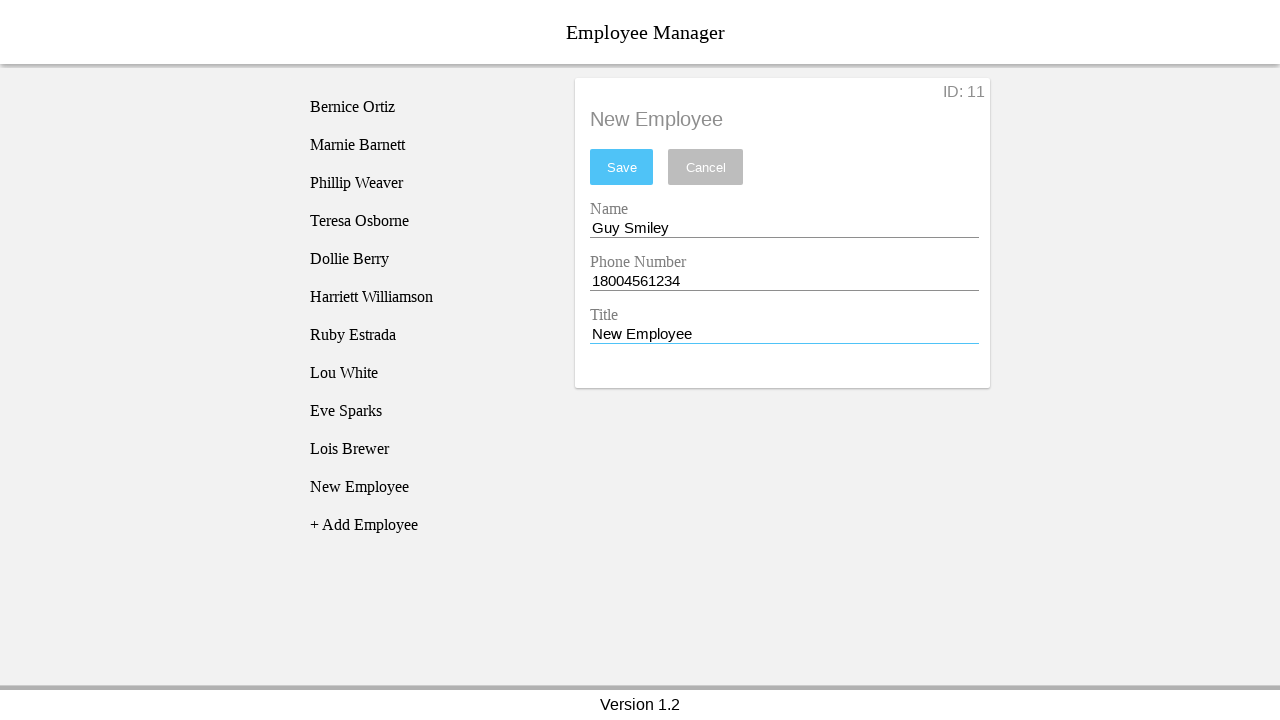

Cleared the title entry field on [name="titleEntry"]
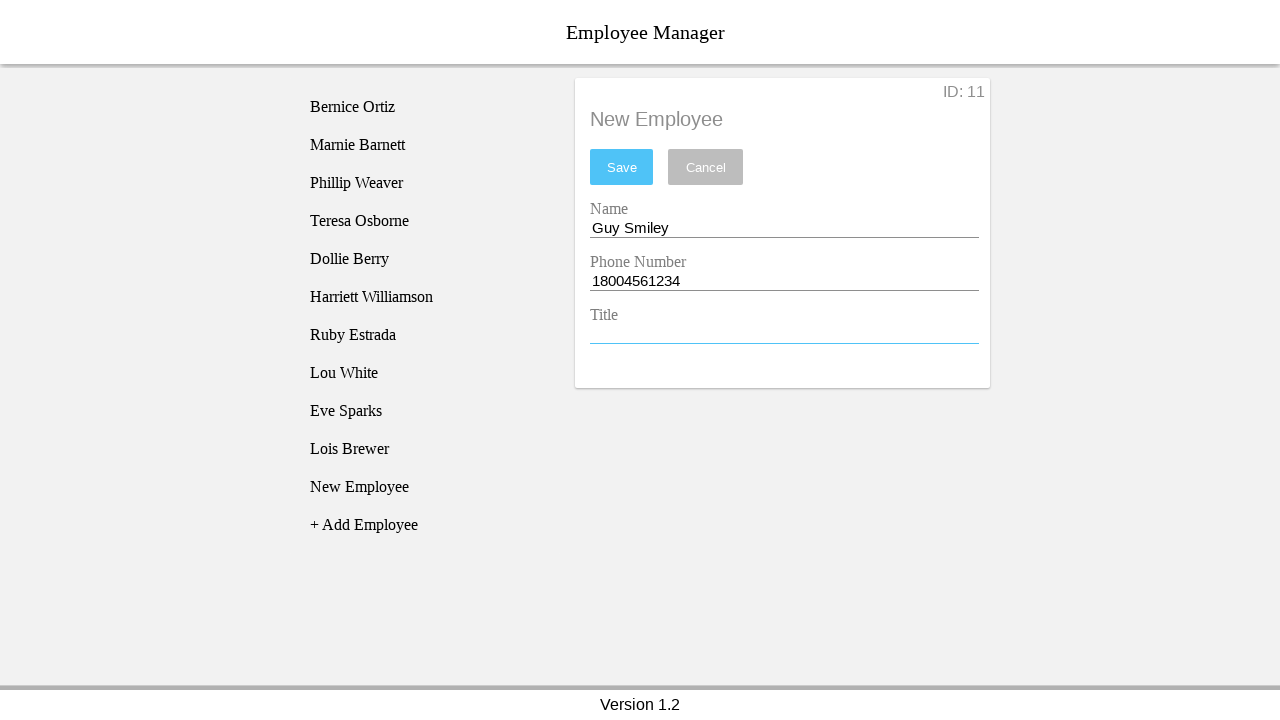

Filled title field with 'CEO of Smiles' on [name="titleEntry"]
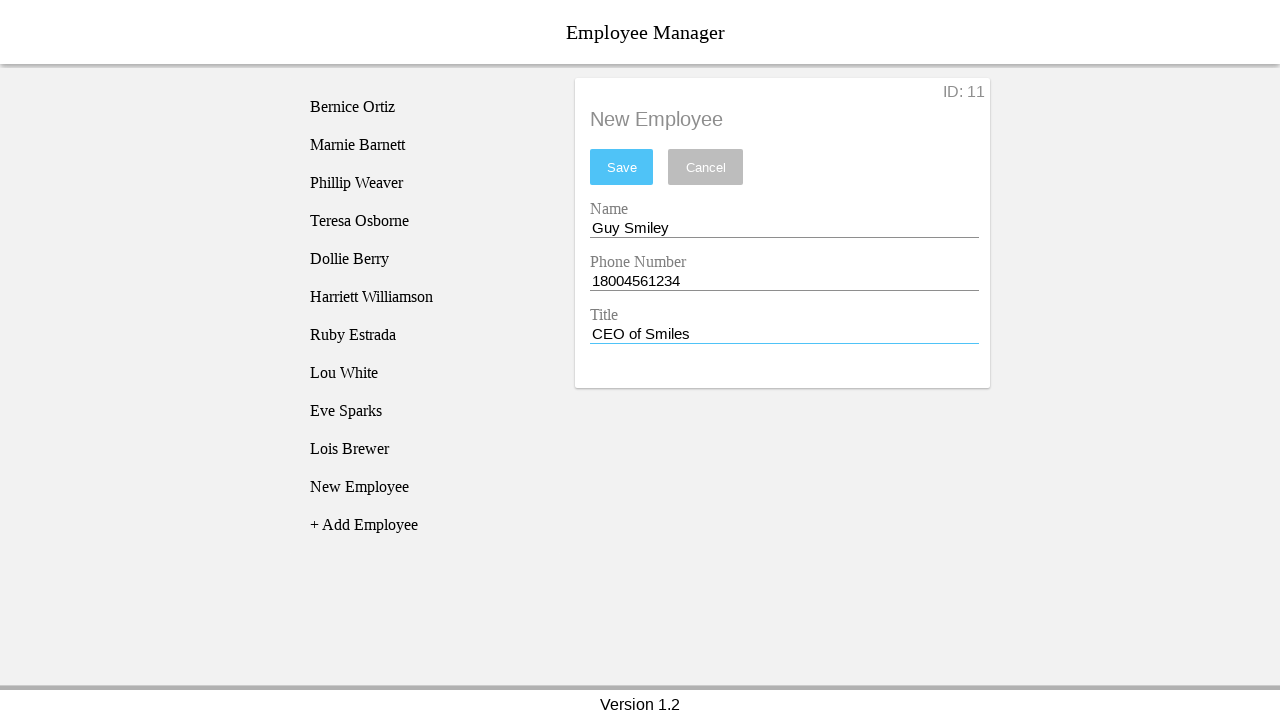

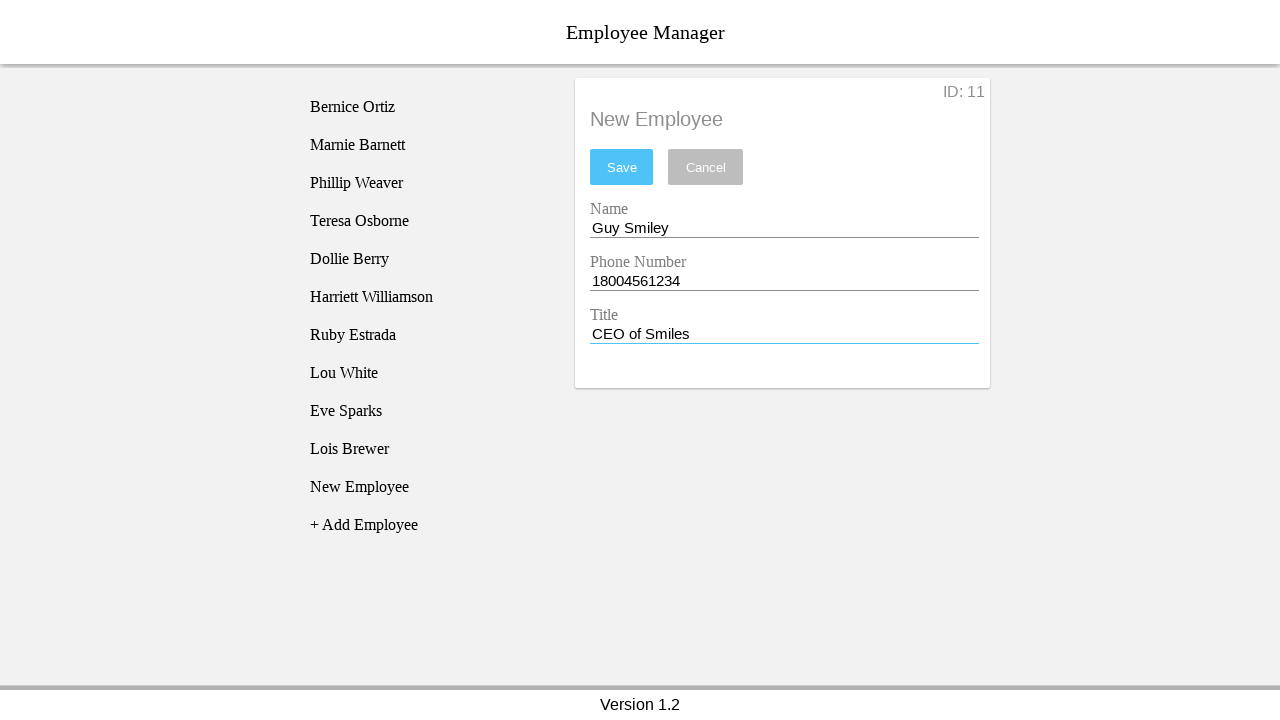